Tests hover functionality by hovering over an image to reveal hidden content and then clicking a profile link

Starting URL: https://the-internet.herokuapp.com/hovers

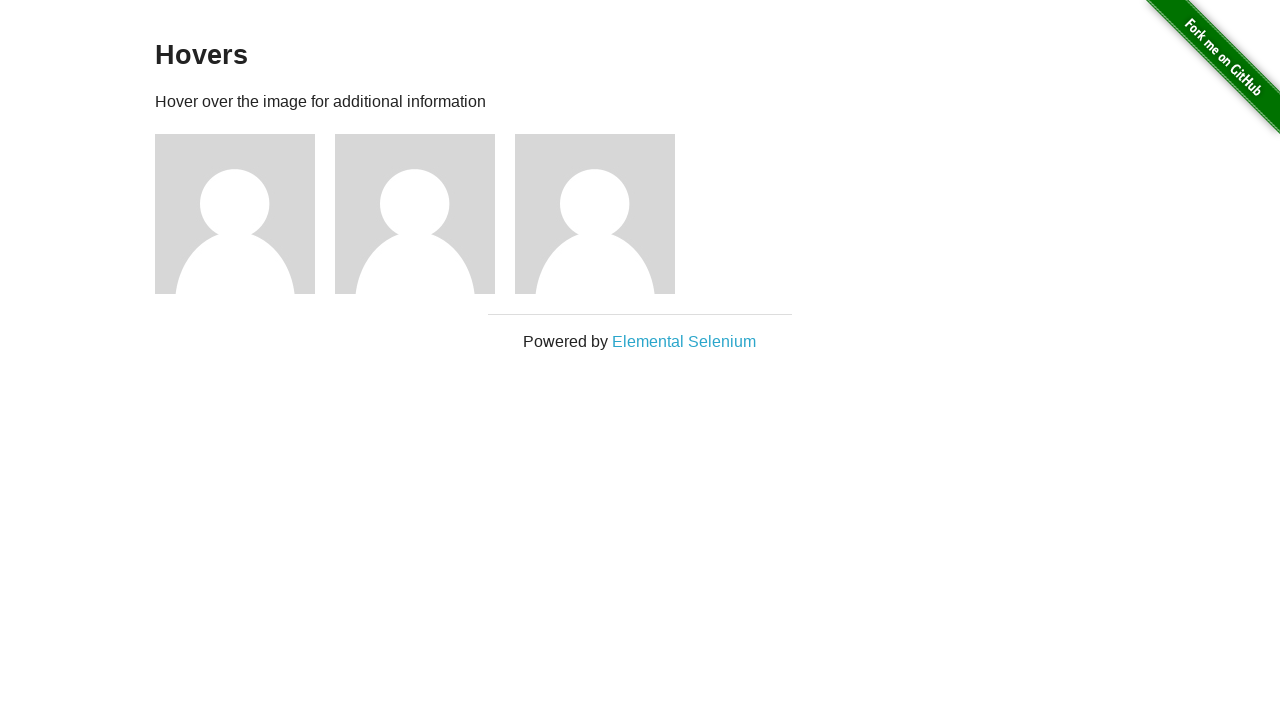

Hovered over the first image to reveal hidden content at (235, 214) on xpath=//*[@id="content"]/div/div[1]/img
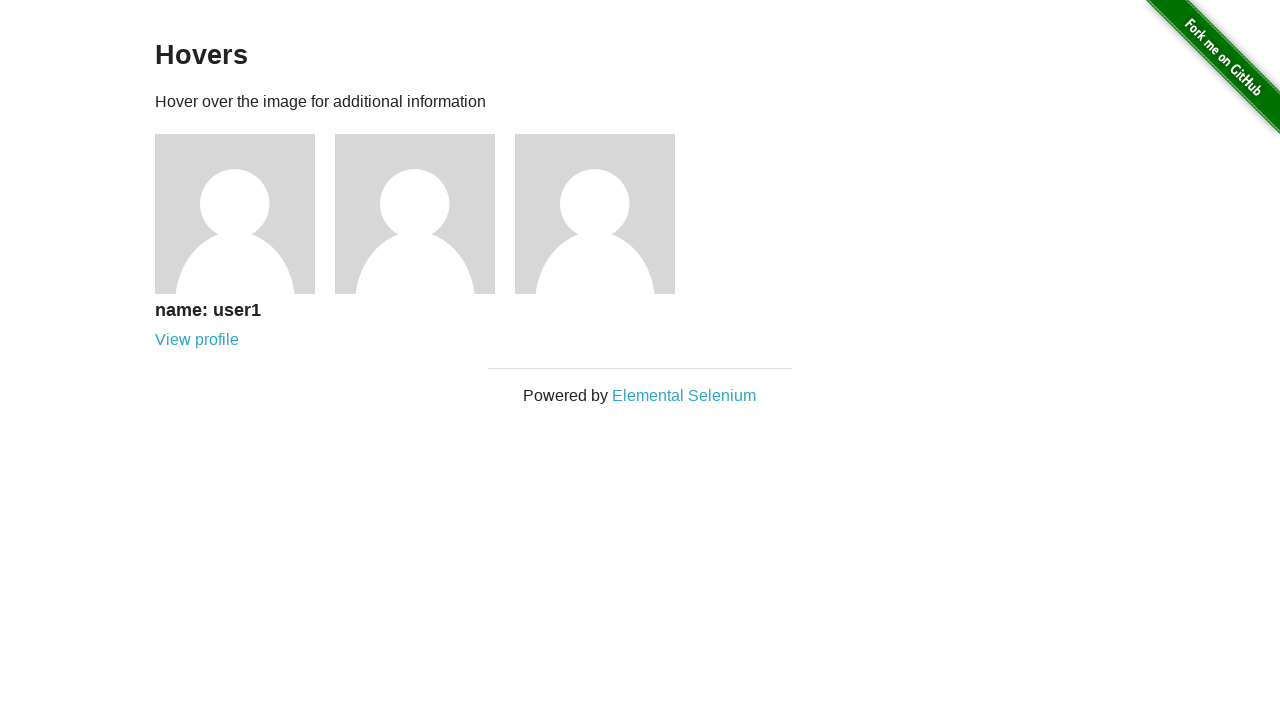

Hidden user1 name became visible after hovering
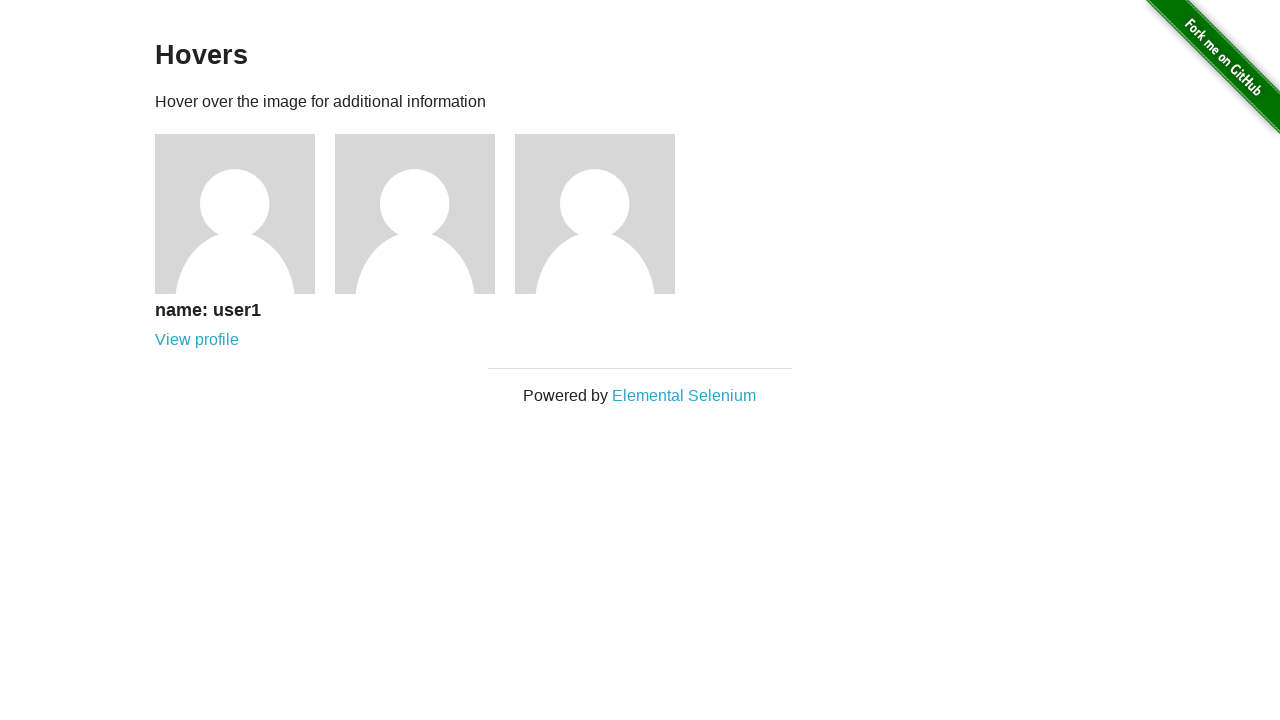

Clicked the View profile link for user1 at (197, 340) on text="View profile"
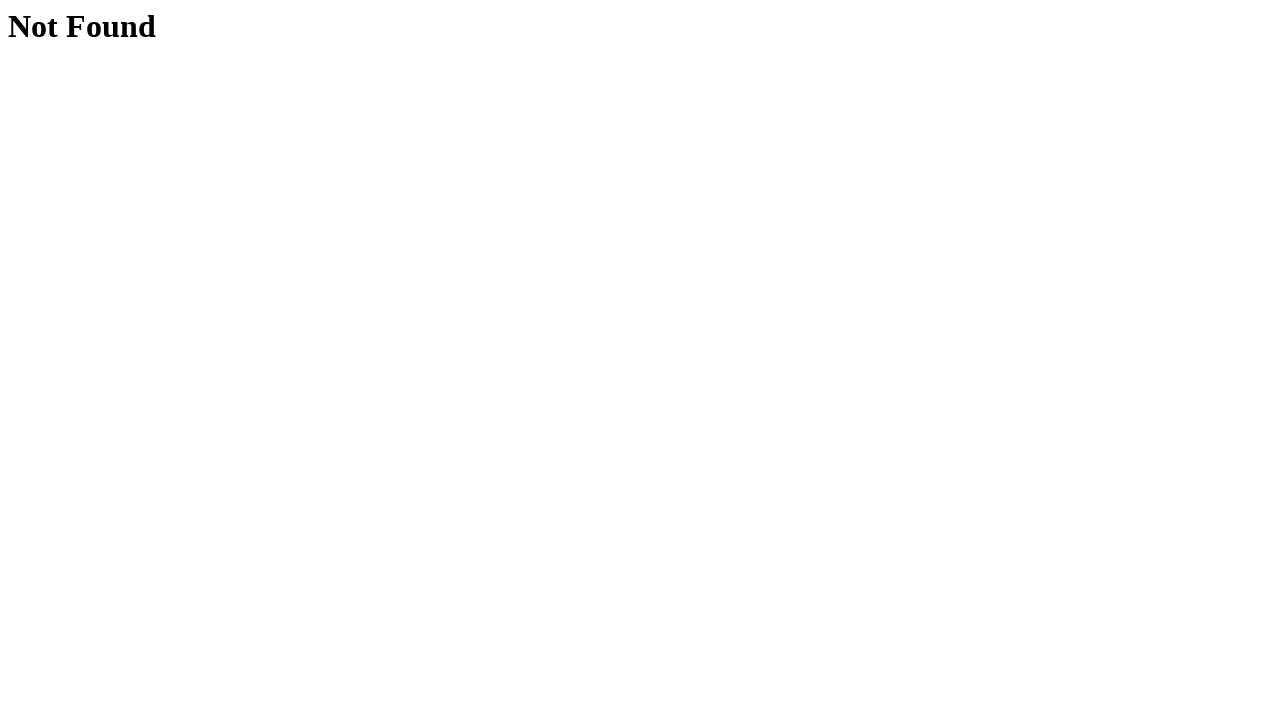

Page loaded successfully and reached network idle state
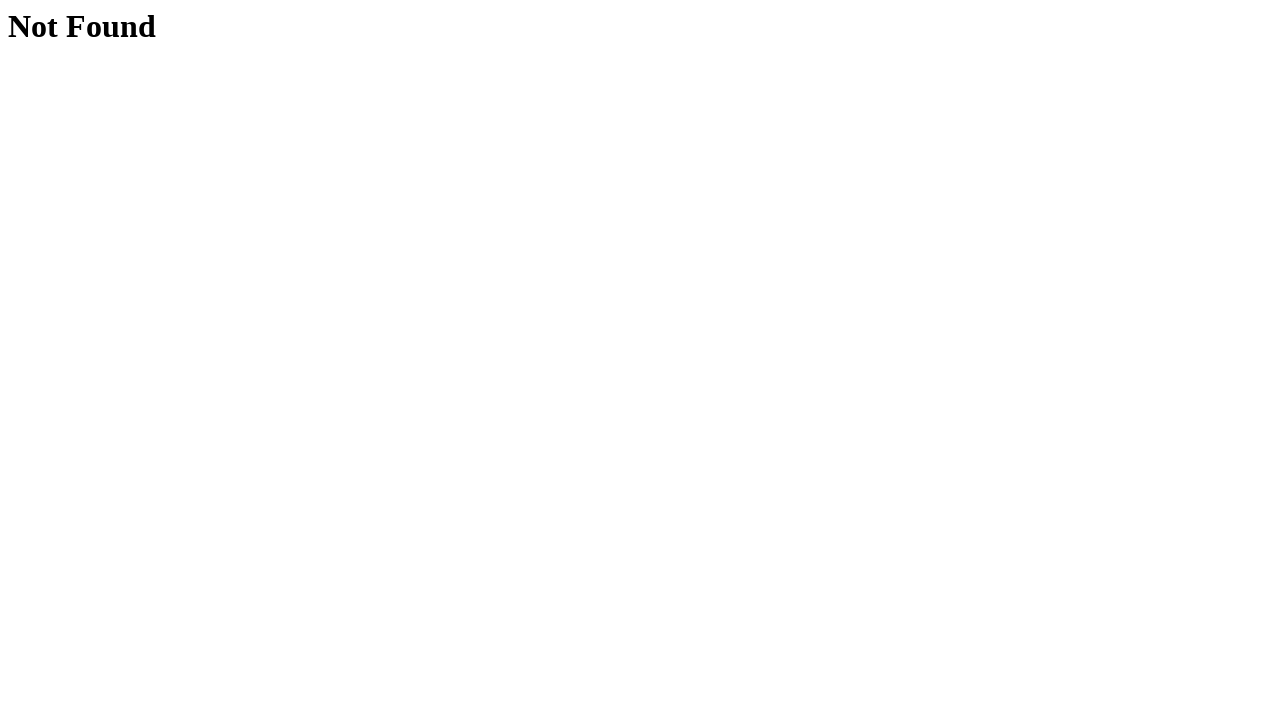

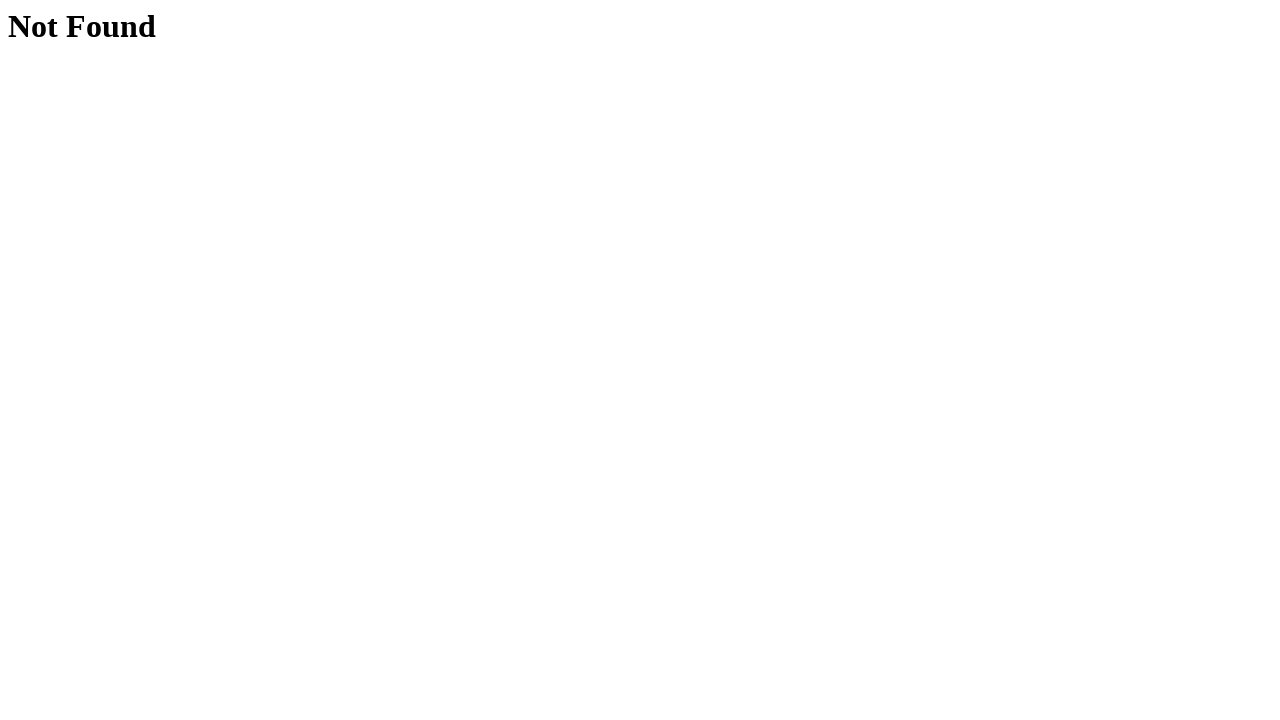